Tests double-click functionality by double-clicking a button and verifying the result message appears

Starting URL: https://automationfc.github.io/basic-form/index.html

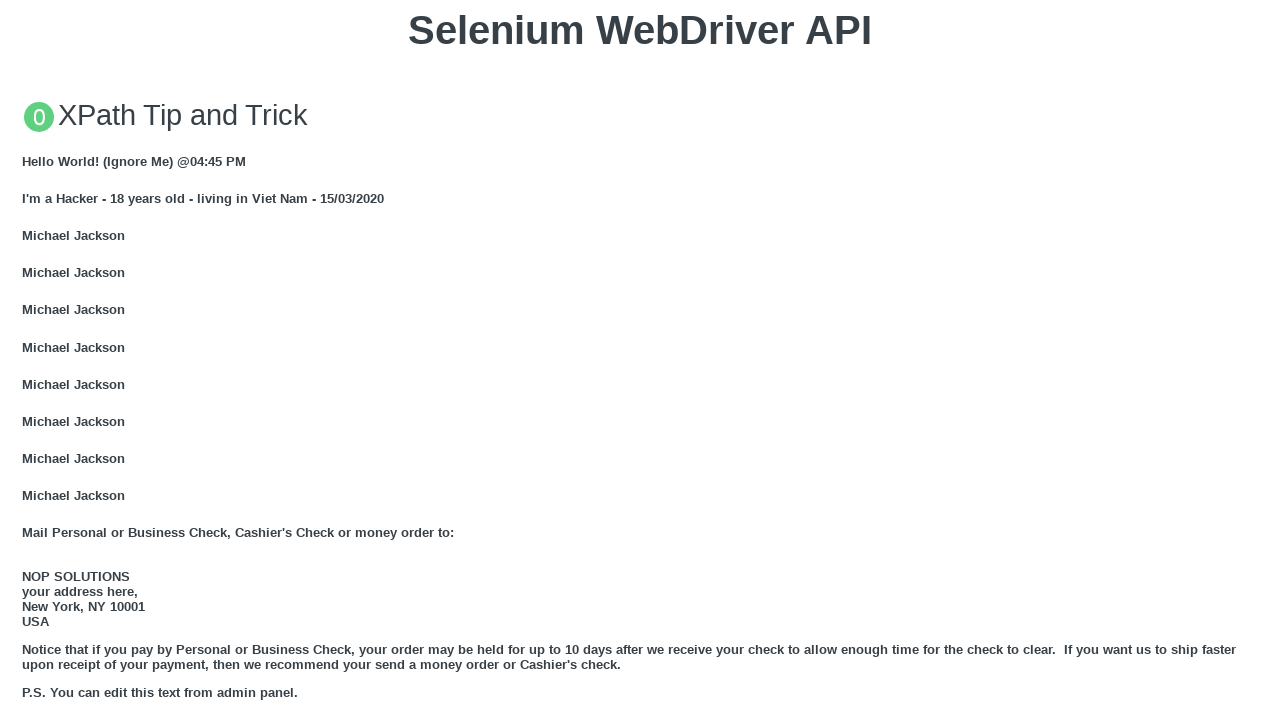

Double-clicked the 'Double click me' button at (640, 361) on xpath=//button[text()='Double click me']
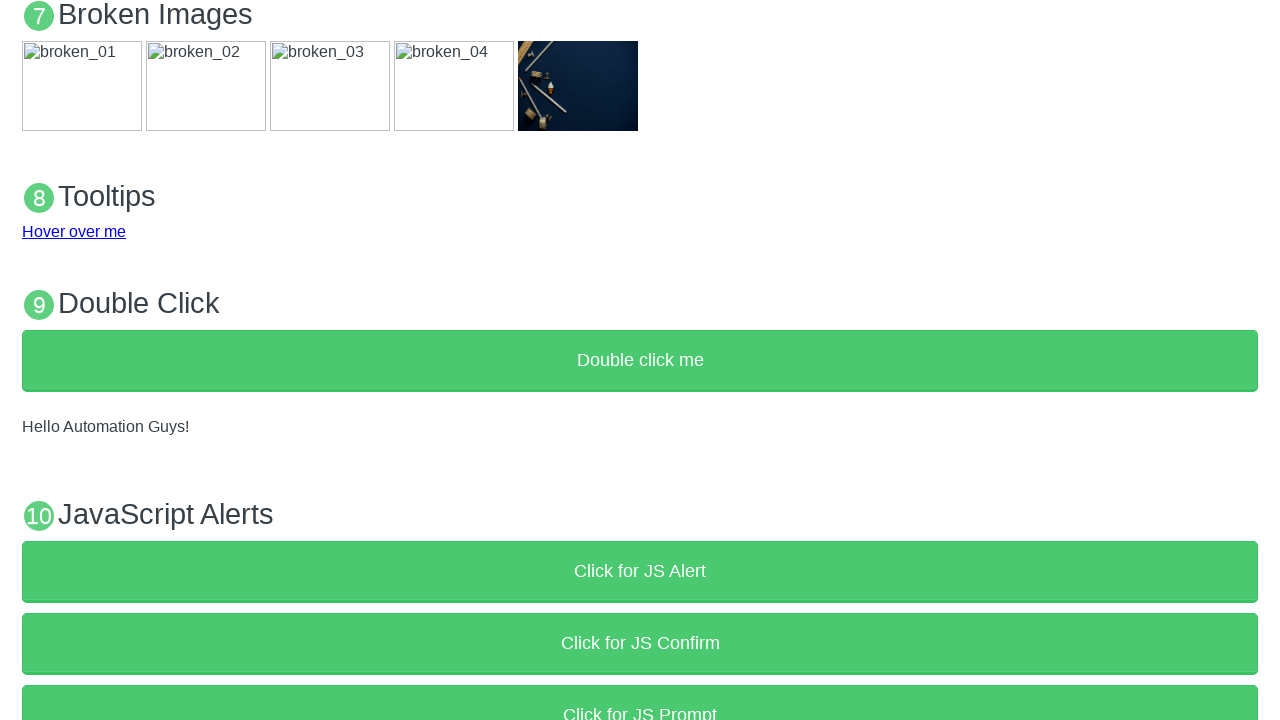

Located result message element with id 'demo'
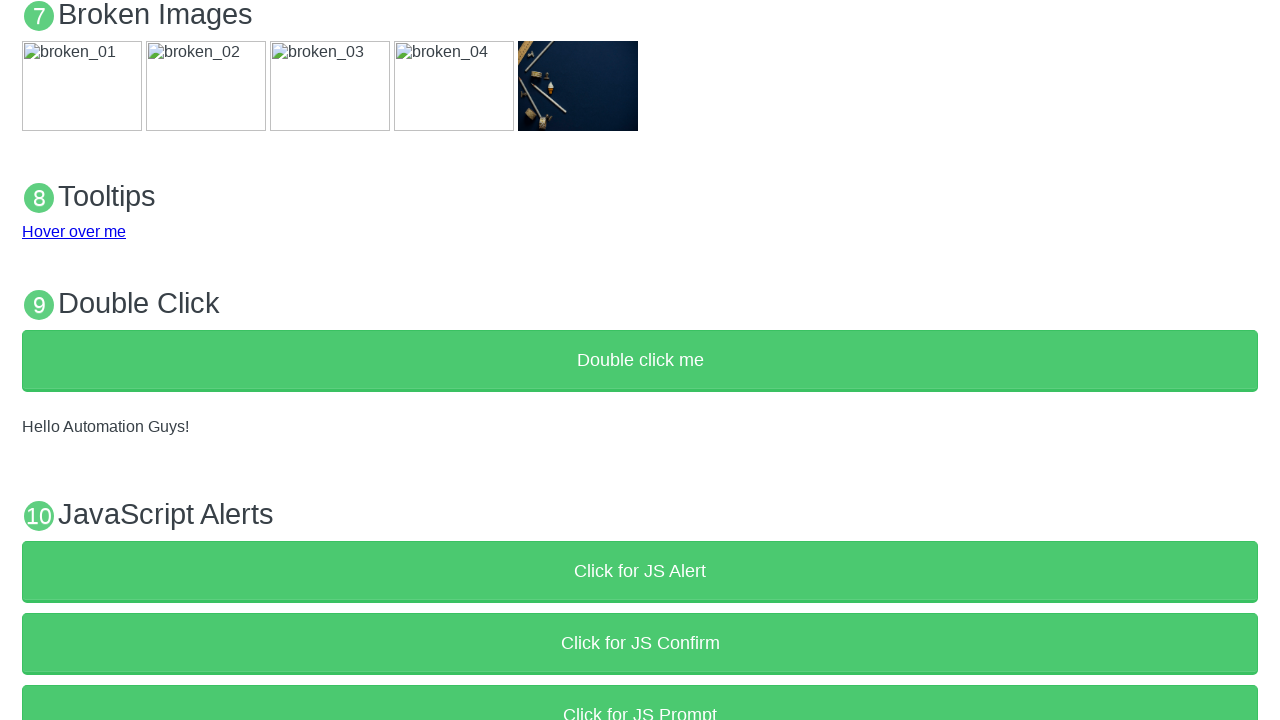

Verified result message displays 'Hello Automation Guys!'
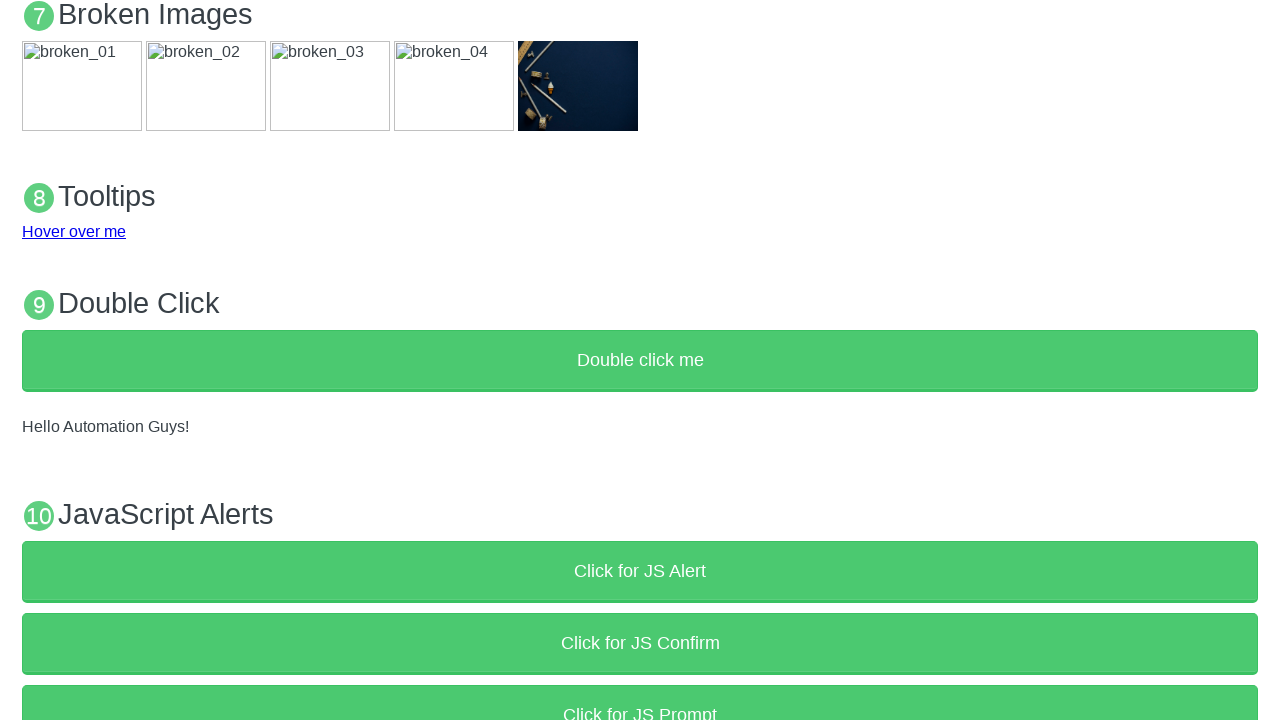

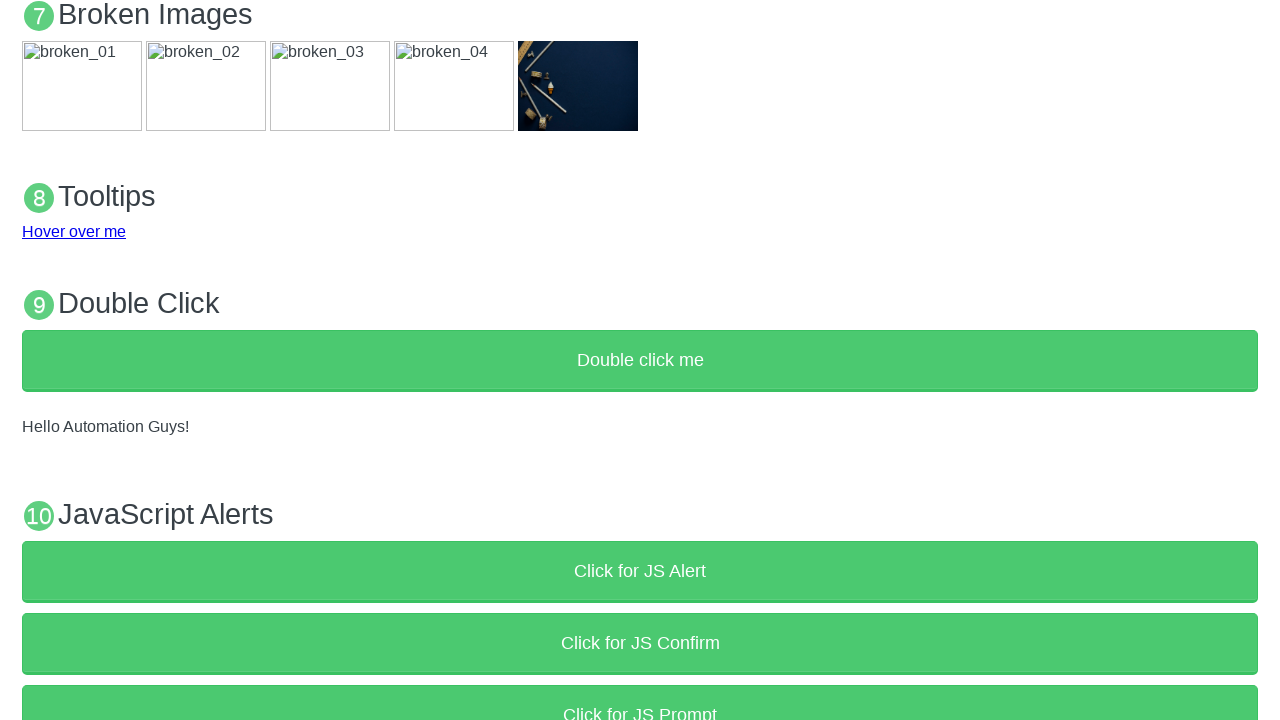